Tests un-marking items as complete by unchecking the checkbox

Starting URL: https://demo.playwright.dev/todomvc

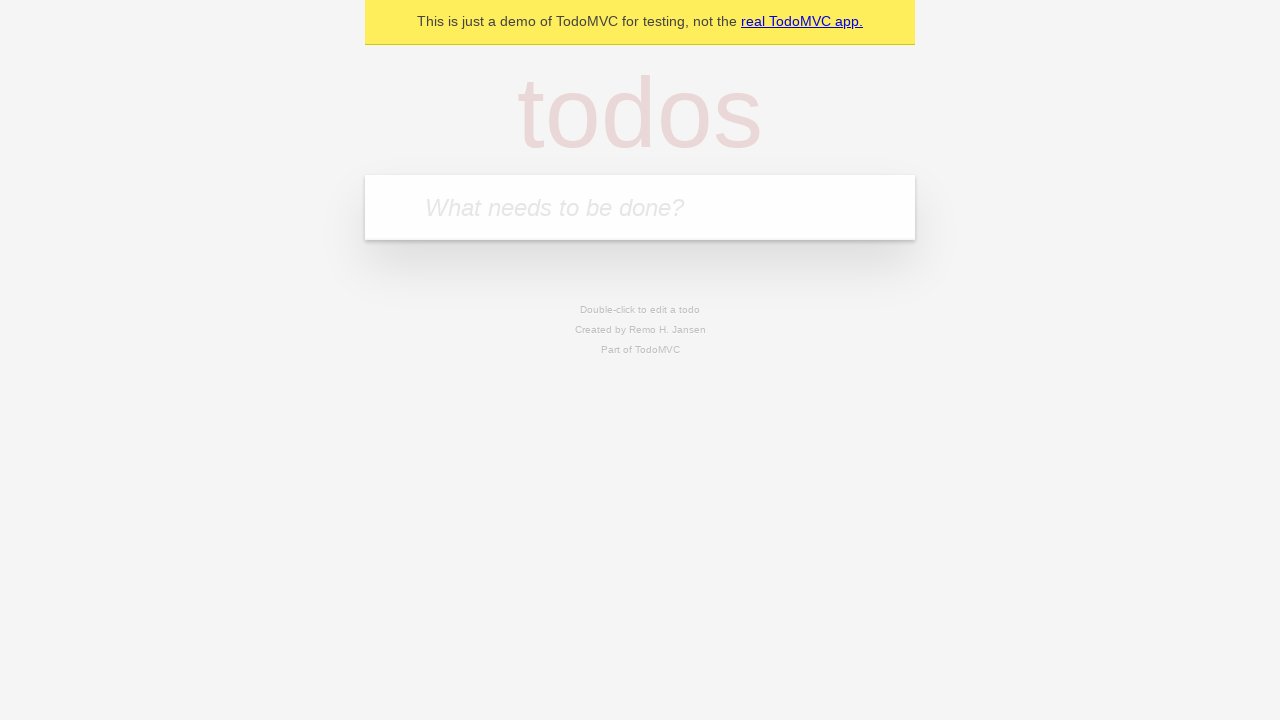

Filled todo input with 'buy some cheese' on internal:attr=[placeholder="What needs to be done?"i]
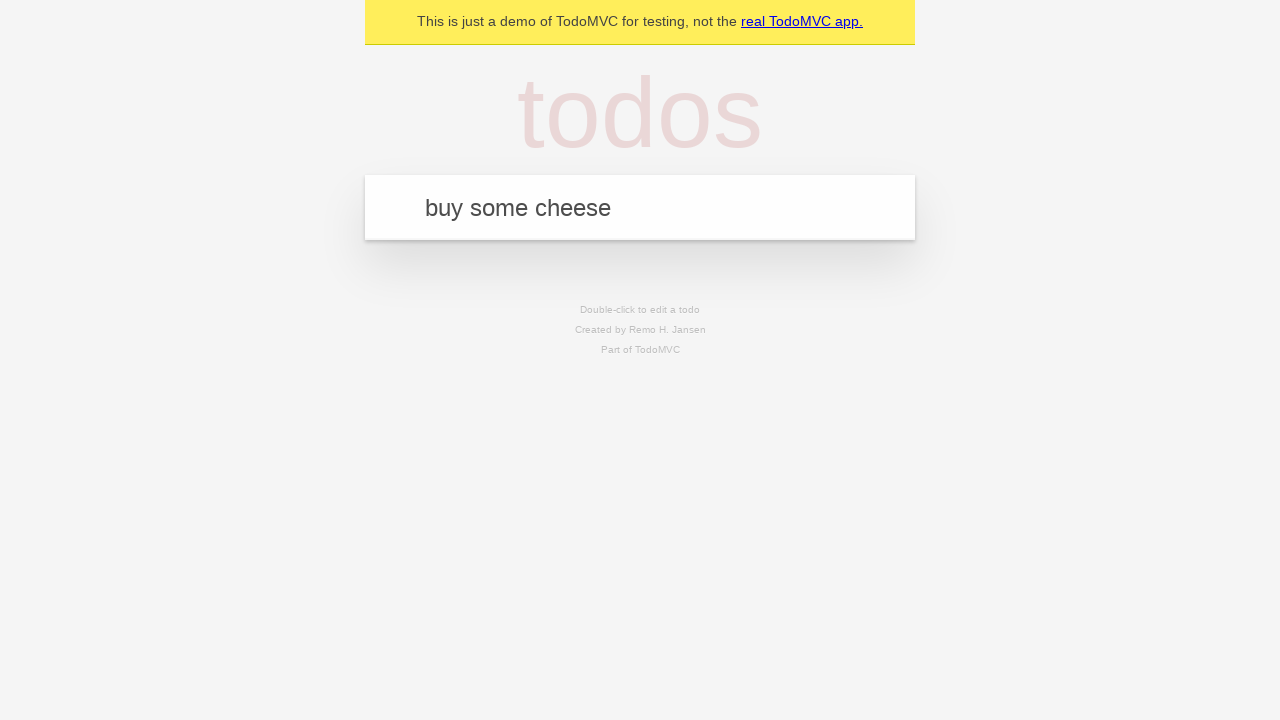

Pressed Enter to create todo 'buy some cheese' on internal:attr=[placeholder="What needs to be done?"i]
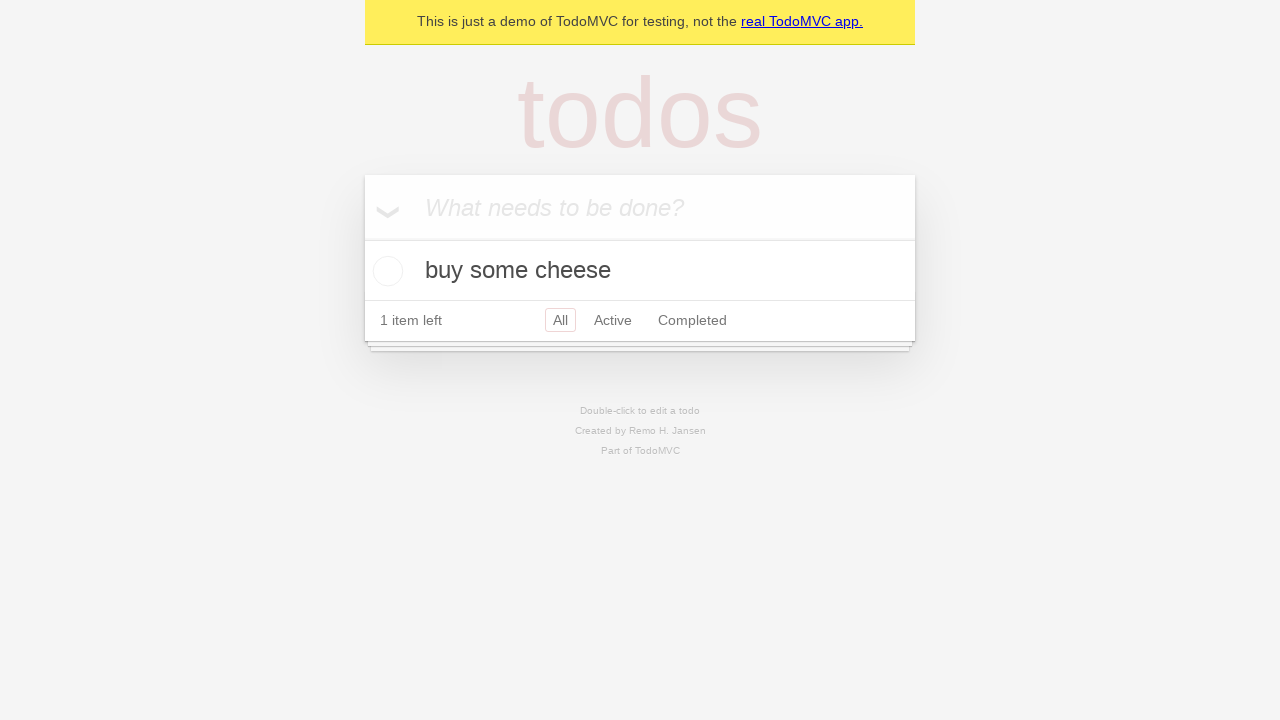

Filled todo input with 'feed the cat' on internal:attr=[placeholder="What needs to be done?"i]
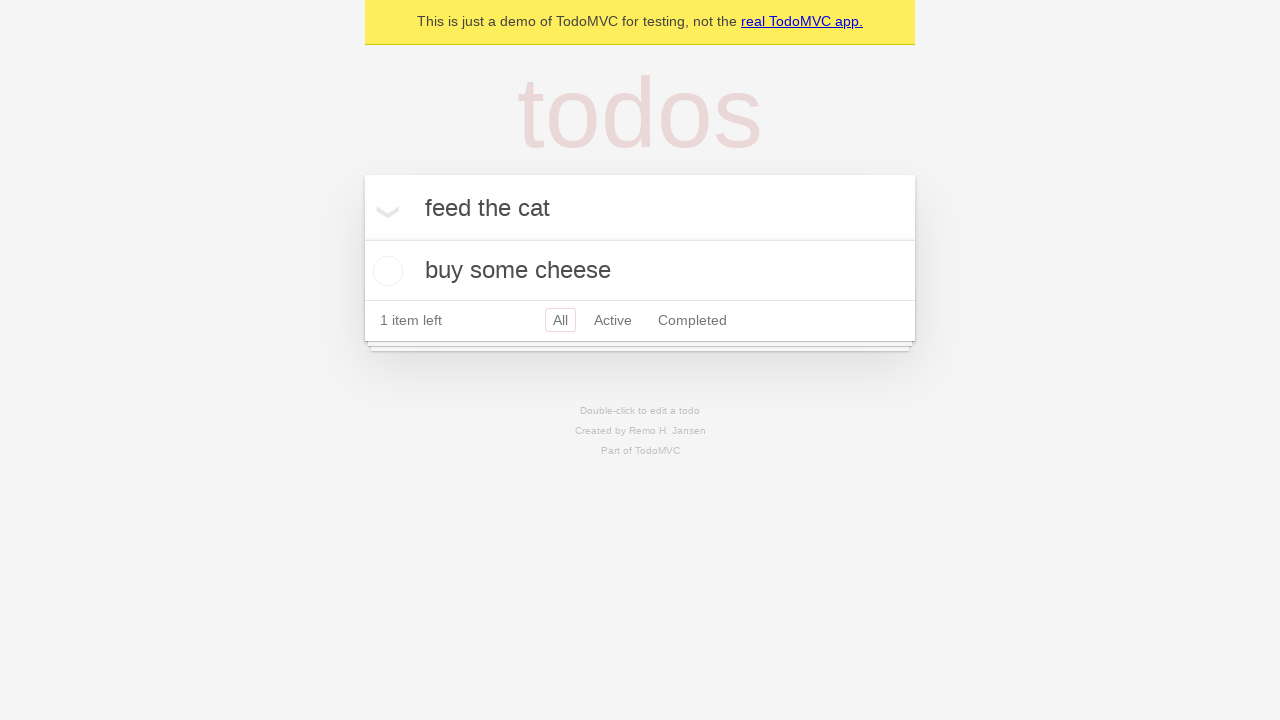

Pressed Enter to create todo 'feed the cat' on internal:attr=[placeholder="What needs to be done?"i]
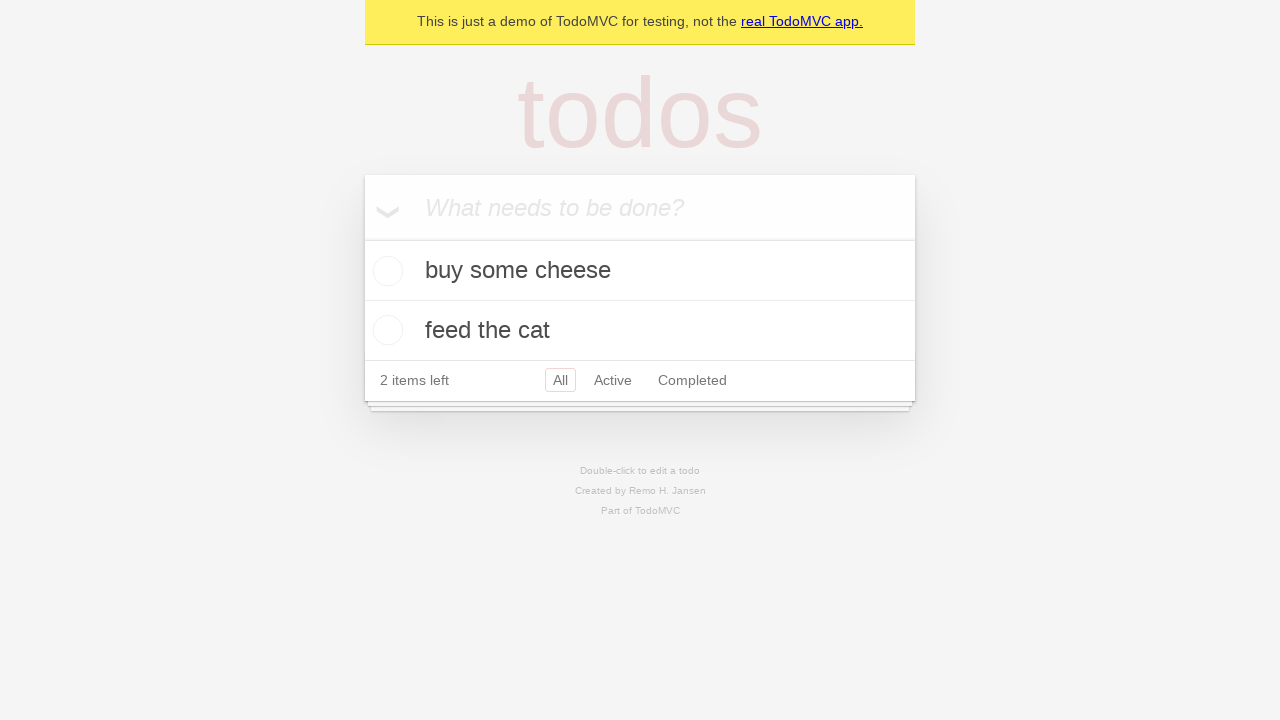

Checked the checkbox for the first todo item at (385, 271) on internal:testid=[data-testid="todo-item"s] >> nth=0 >> internal:role=checkbox
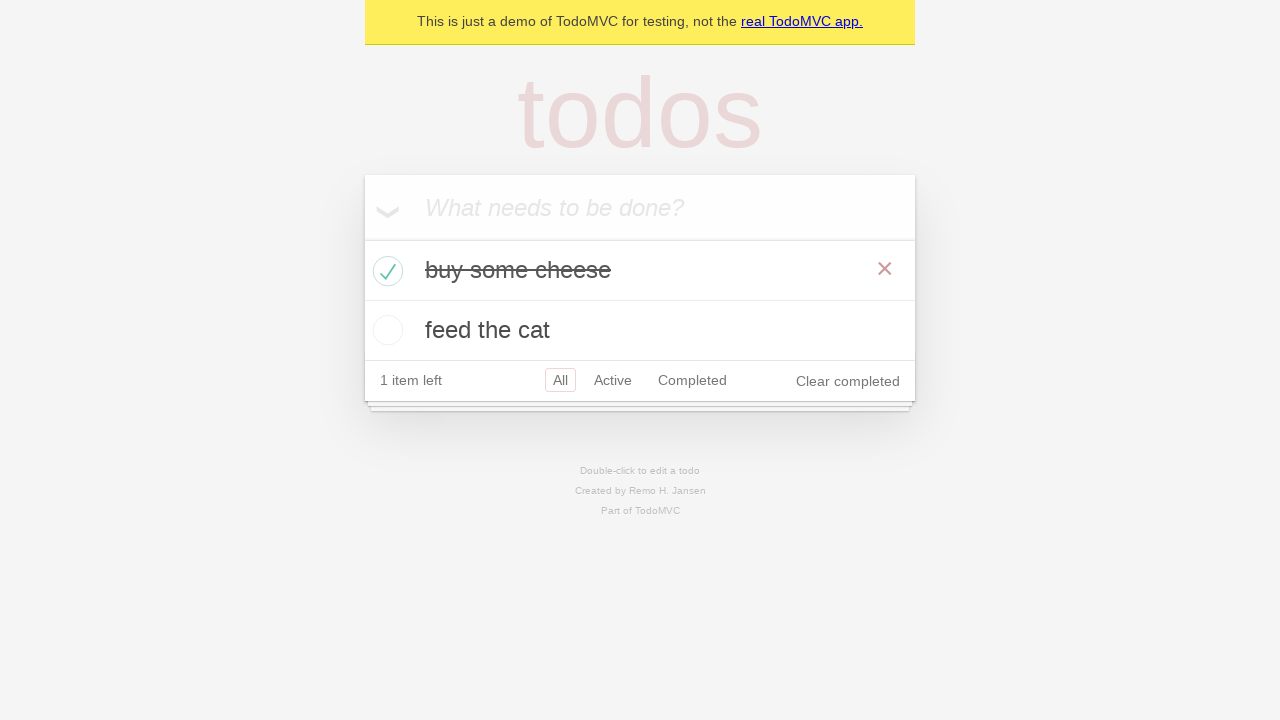

Unchecked the checkbox to un-mark the first todo item as complete at (385, 271) on internal:testid=[data-testid="todo-item"s] >> nth=0 >> internal:role=checkbox
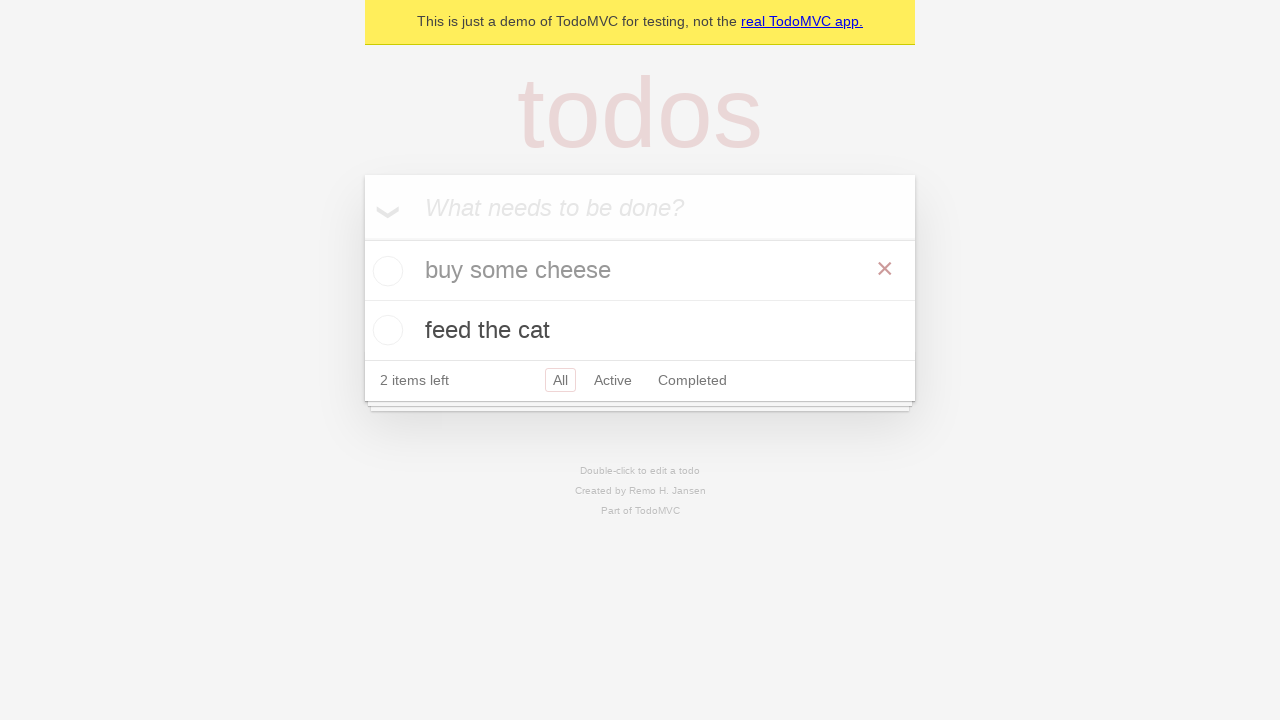

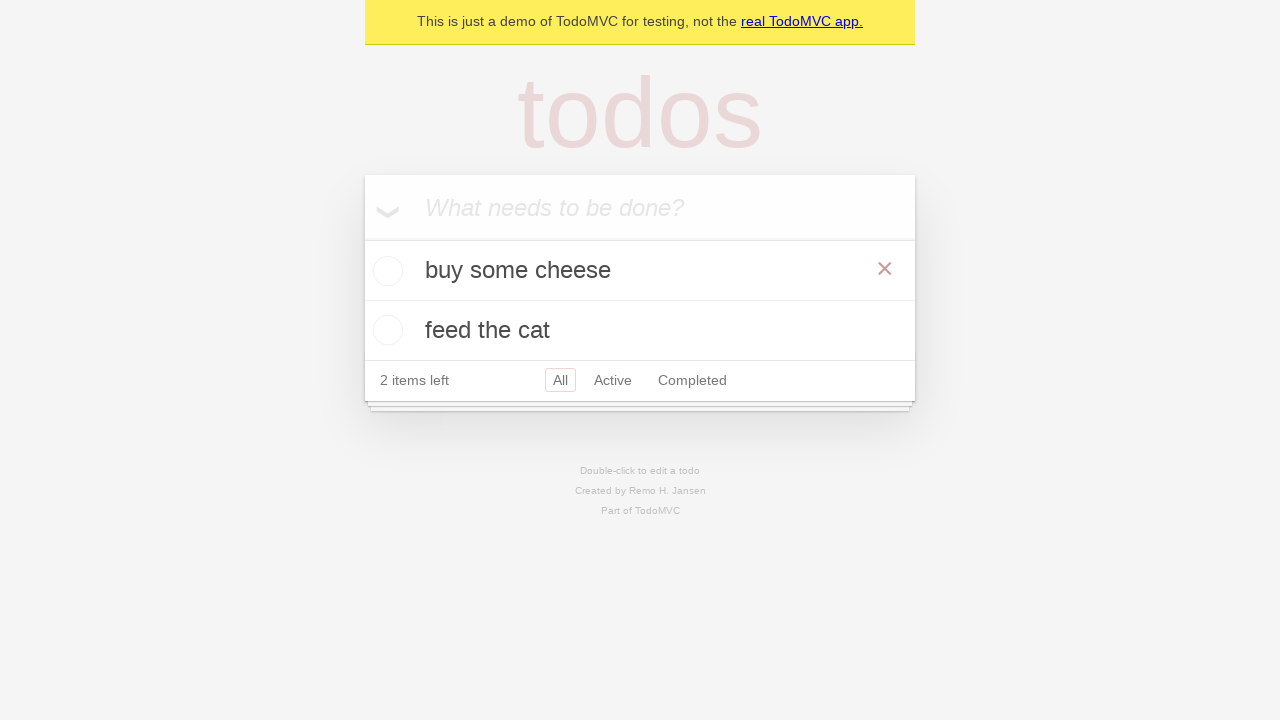